Tests multiplication of two positive numbers using the calculator

Starting URL: https://testsheepnz.github.io/BasicCalculator.html

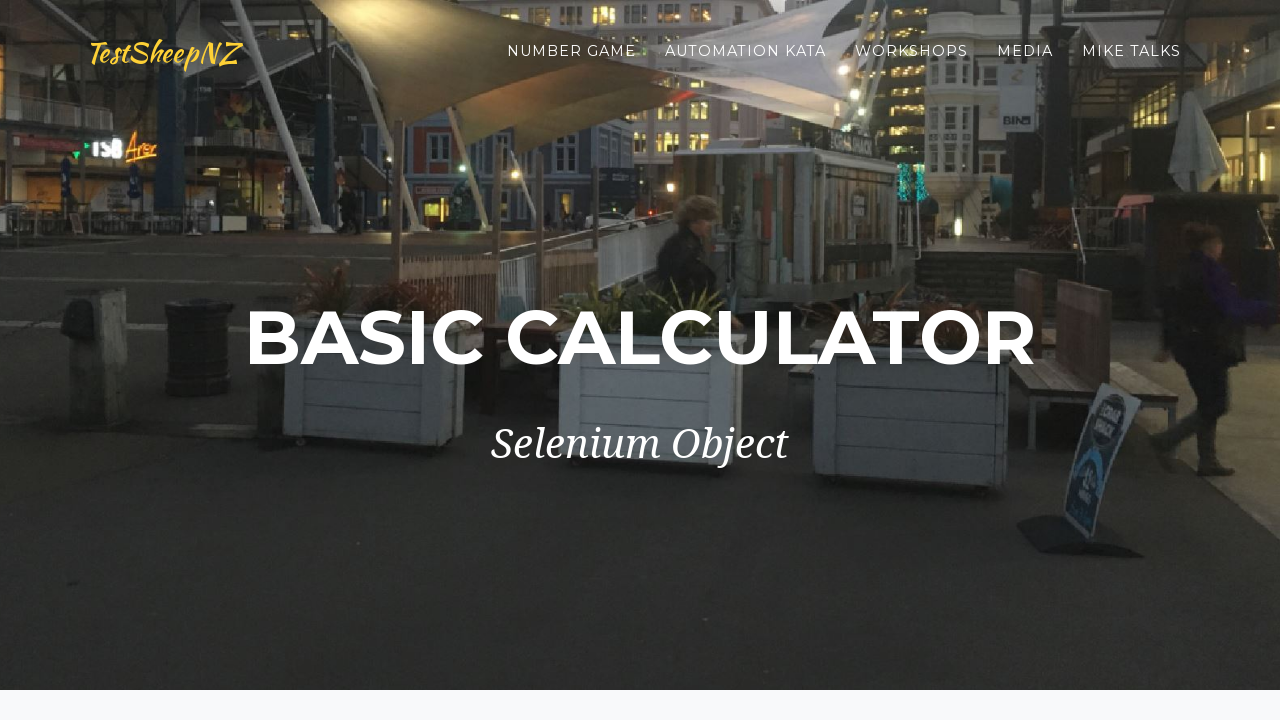

Scrolled down 900px to view calculator
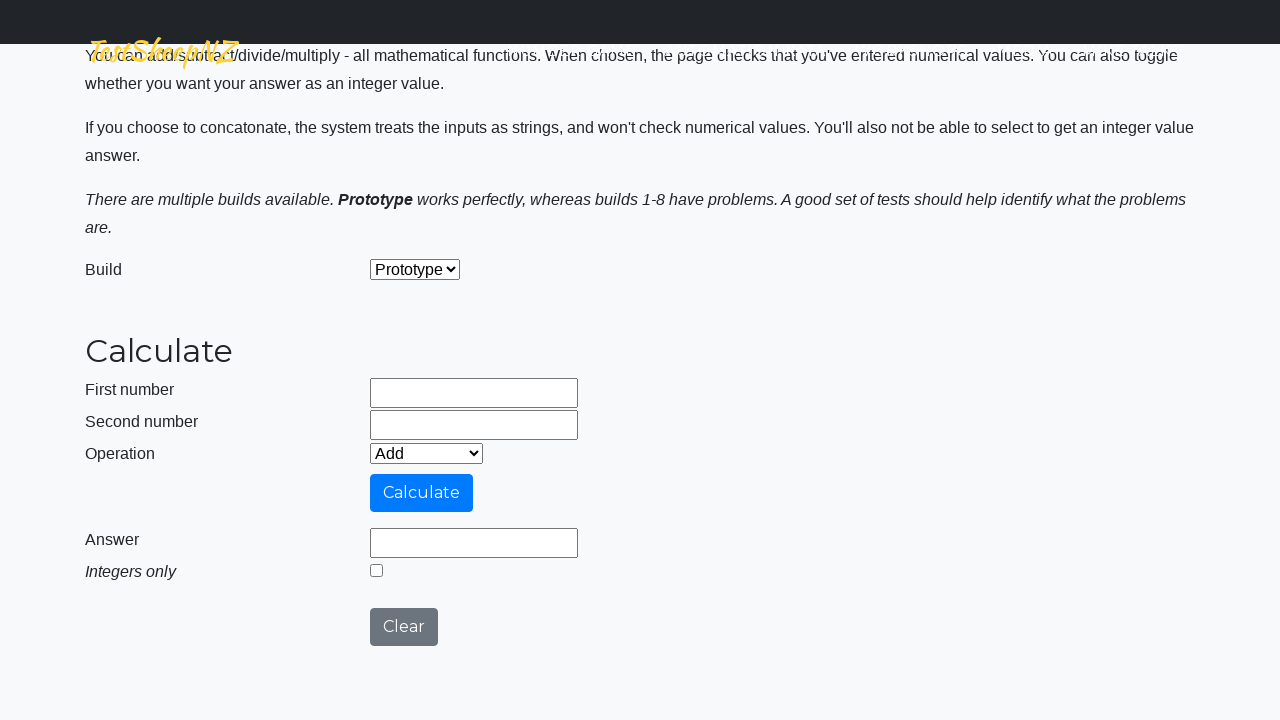

Entered first number: 2 on #number1Field
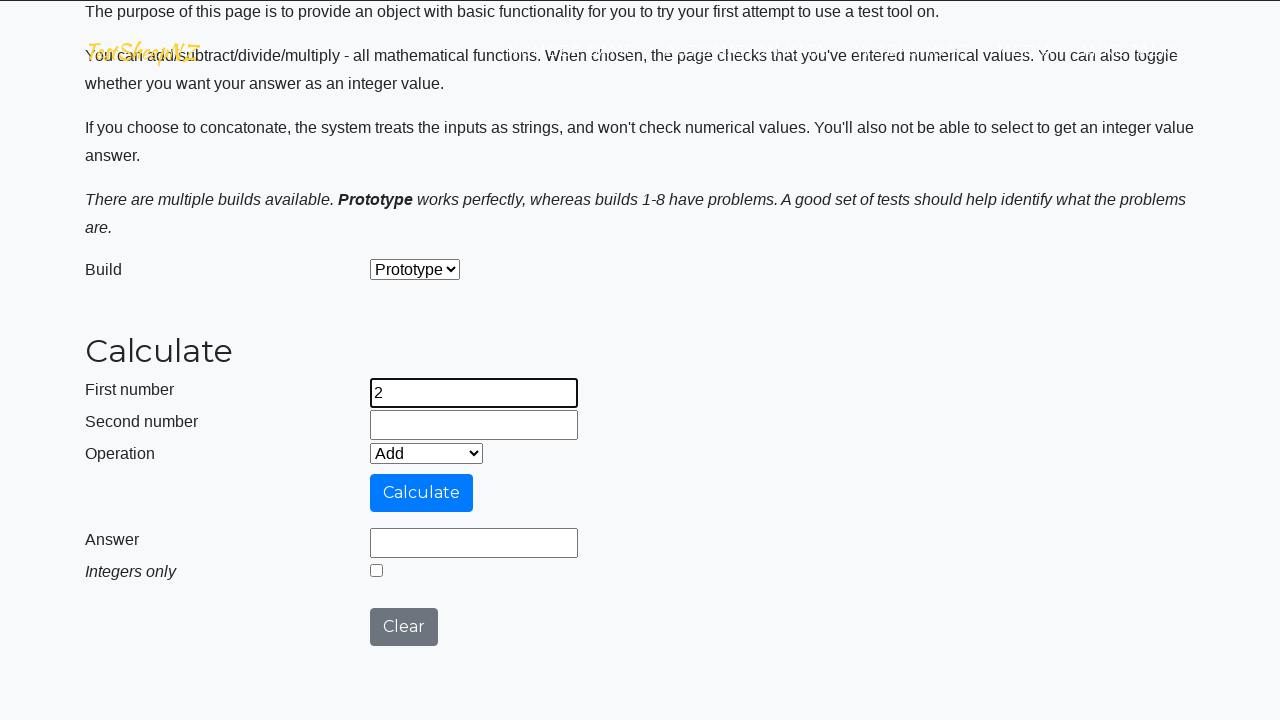

Entered second number: 3 on #number2Field
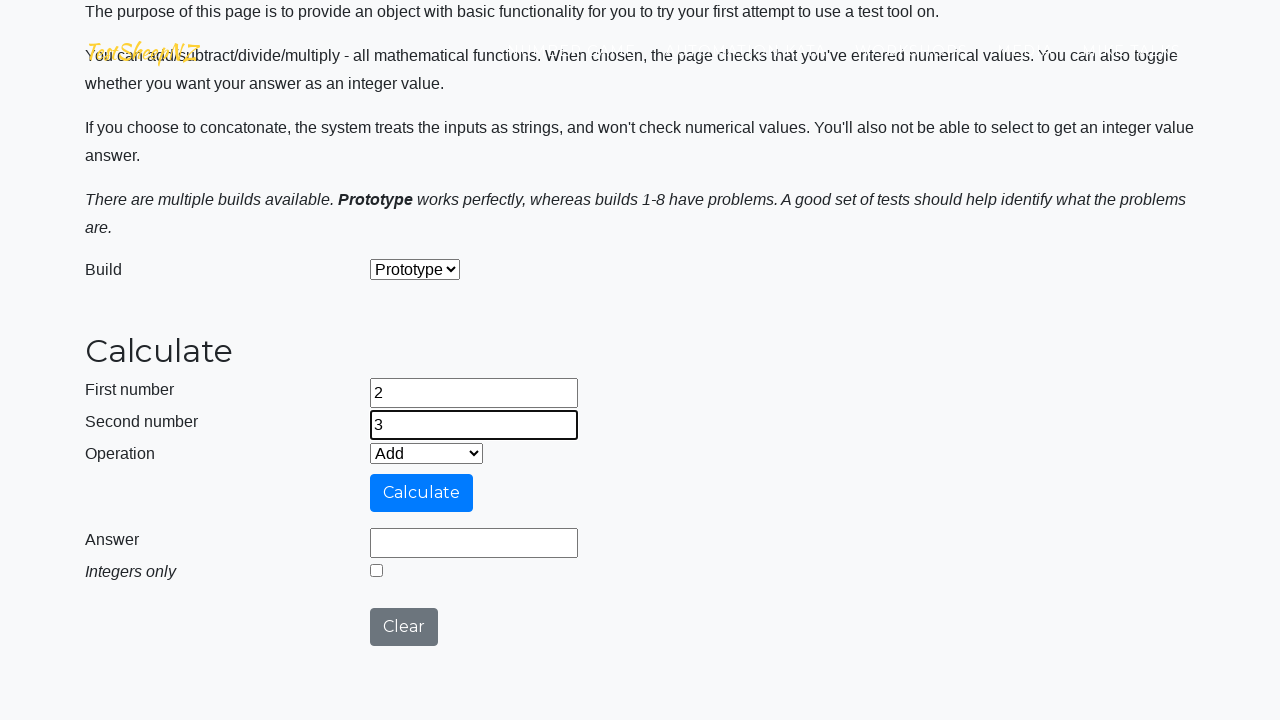

Selected Multiply operation from dropdown on #selectOperationDropdown
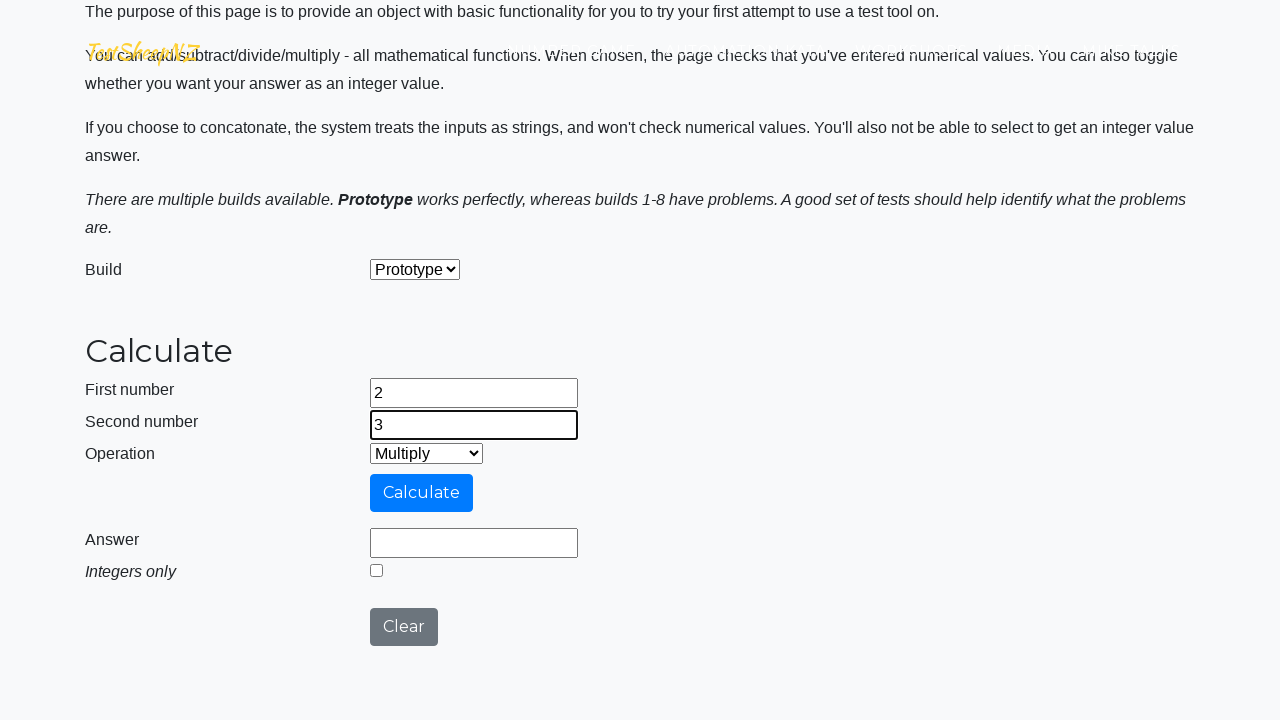

Clicked calculate button at (422, 493) on #calculateButton
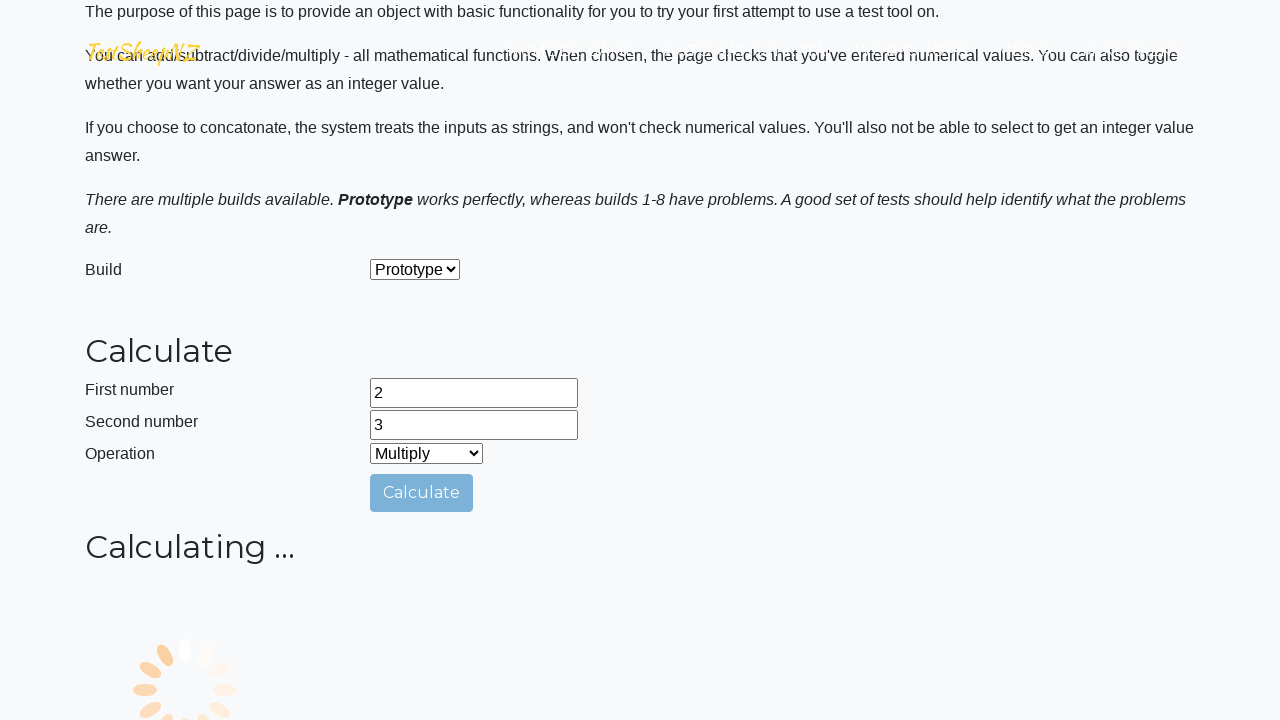

Result field loaded with answer
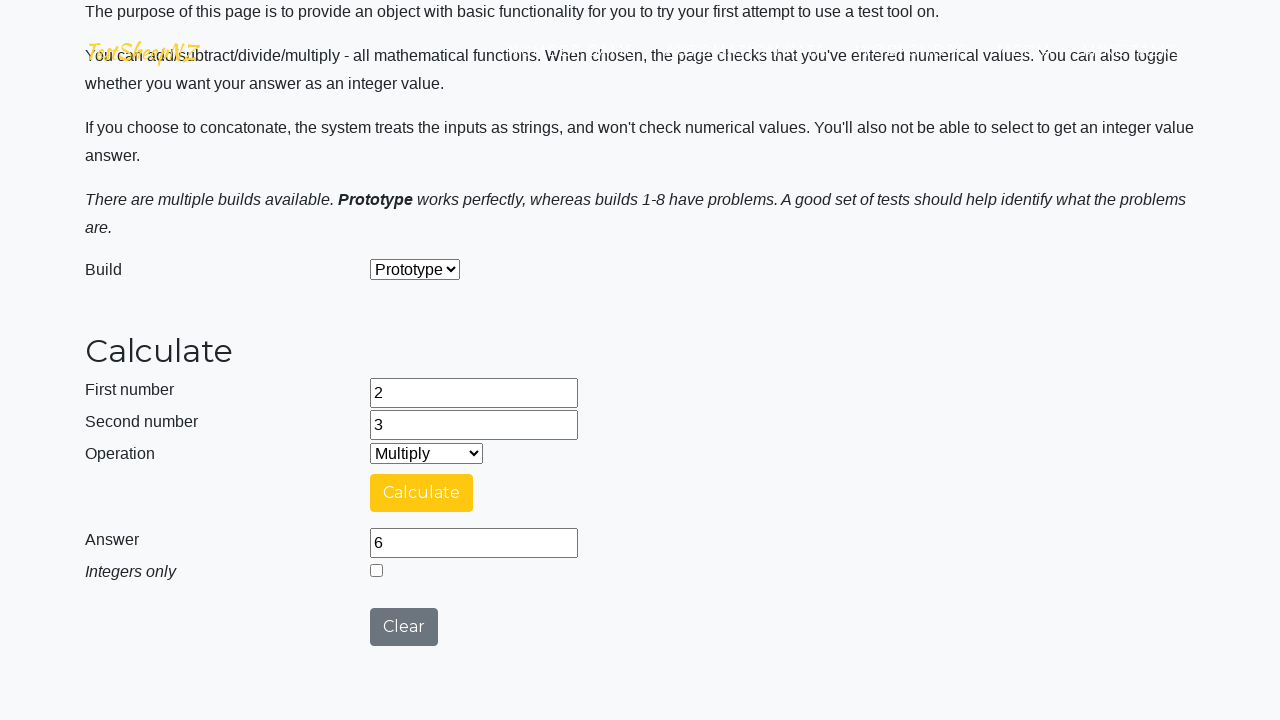

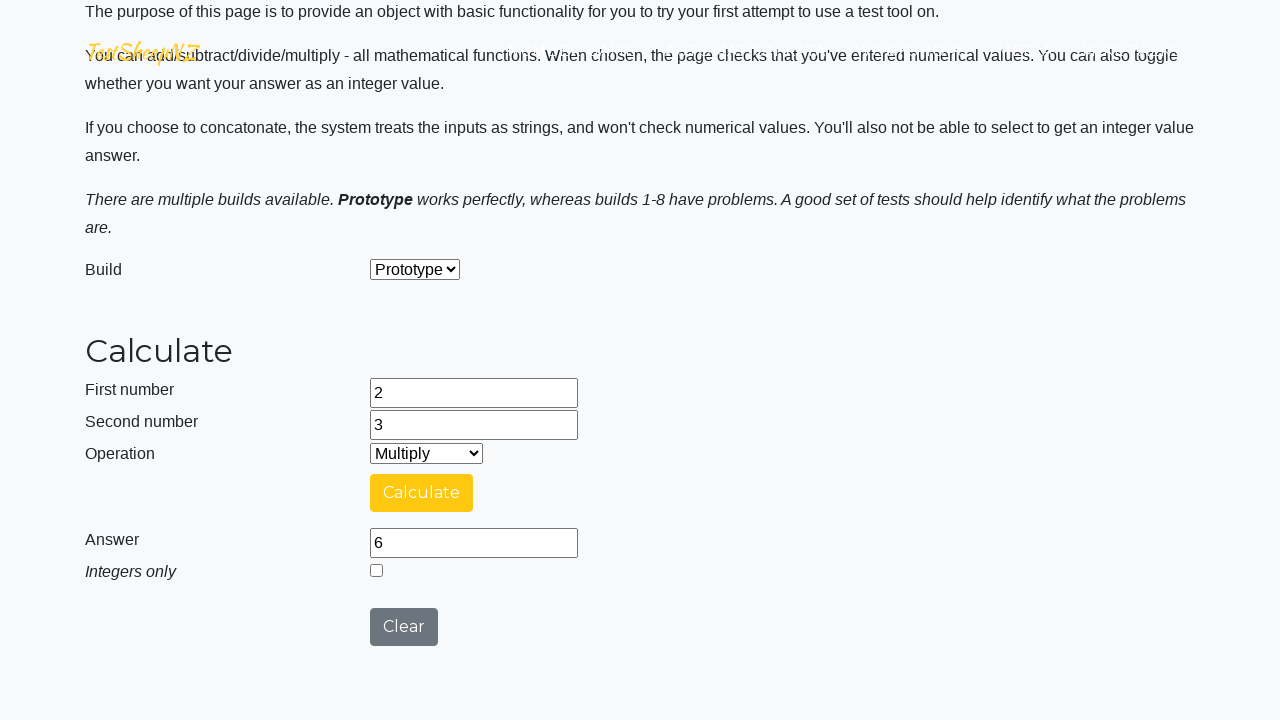